Tests multi-select dropdown functionality by selecting multiple options from a car dropdown list and then deselecting all options

Starting URL: http://omayo.blogspot.com/

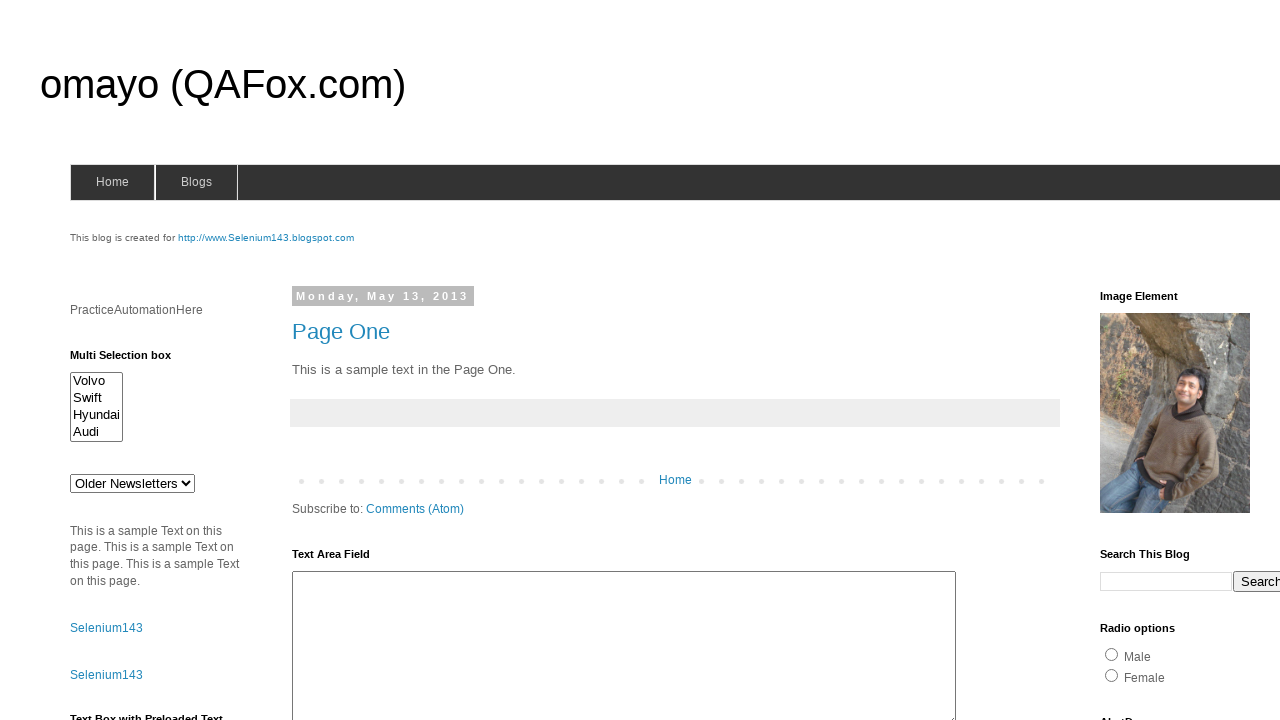

Multi-select dropdown #multiselect1 is visible and ready
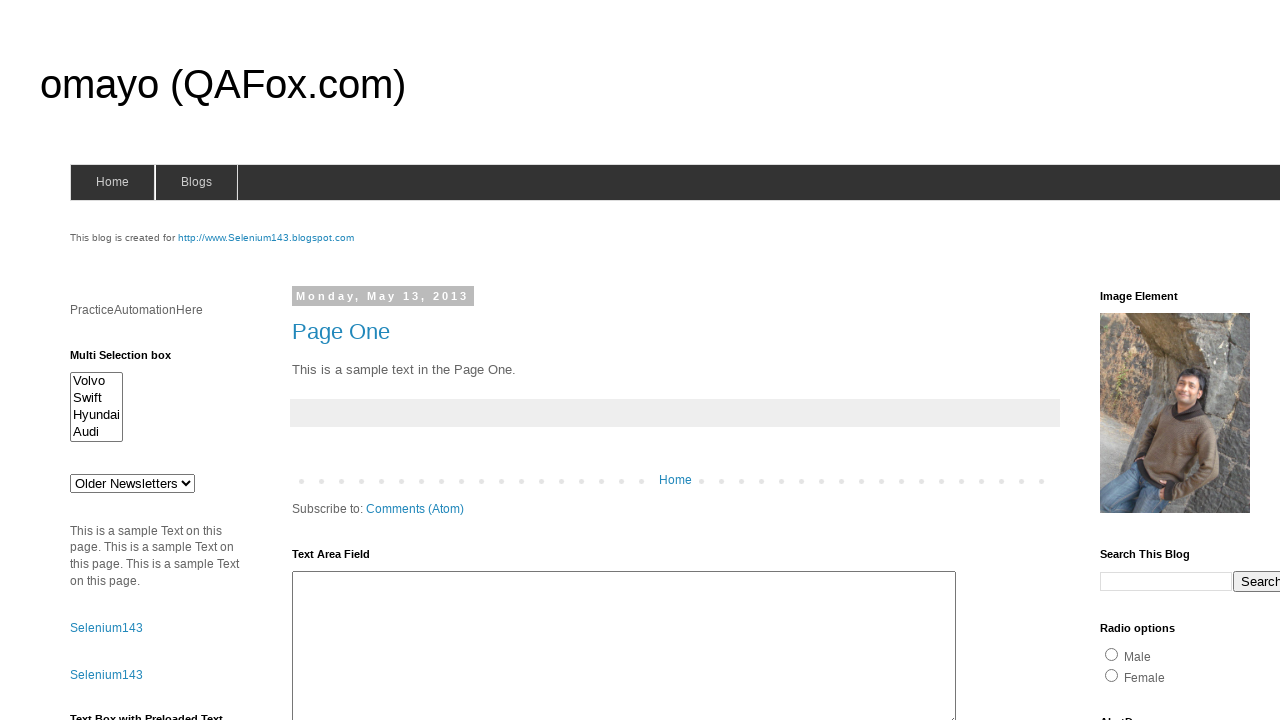

Located multi-select dropdown element
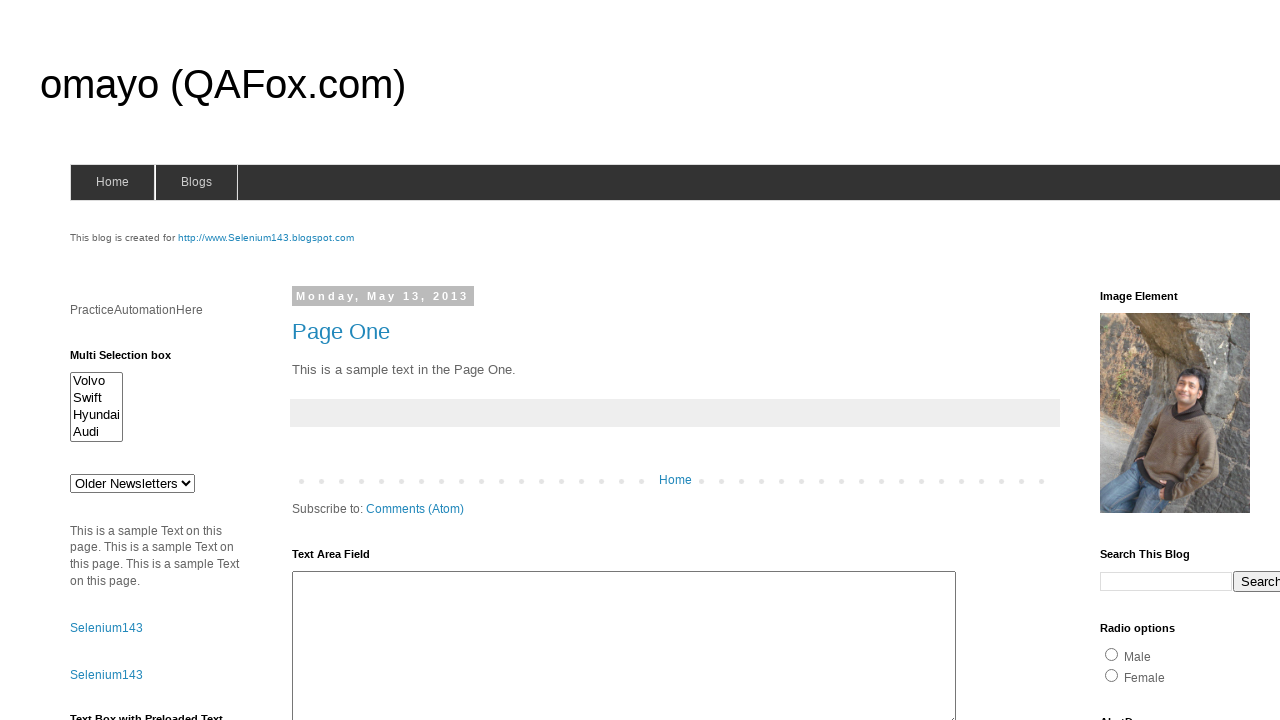

Selected first option (index 0) from dropdown on #multiselect1
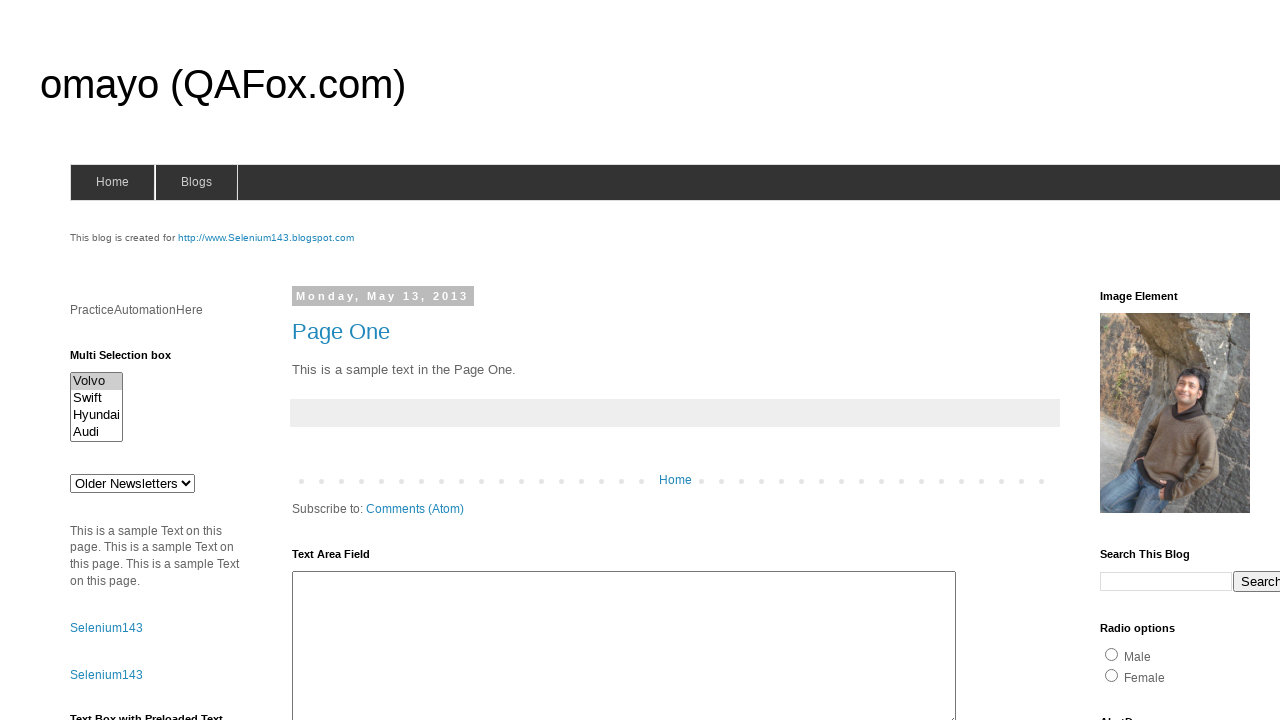

Selected third option (index 2) from dropdown on #multiselect1
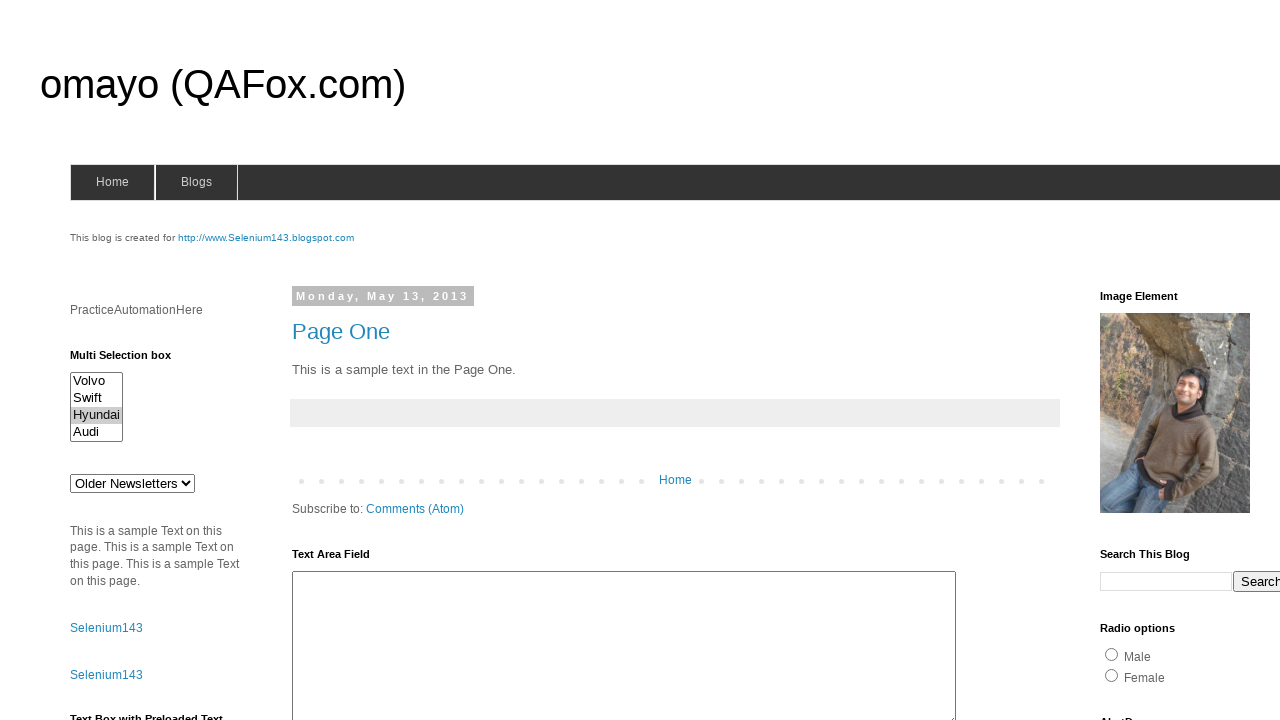

Selected fourth option (index 3) from dropdown on #multiselect1
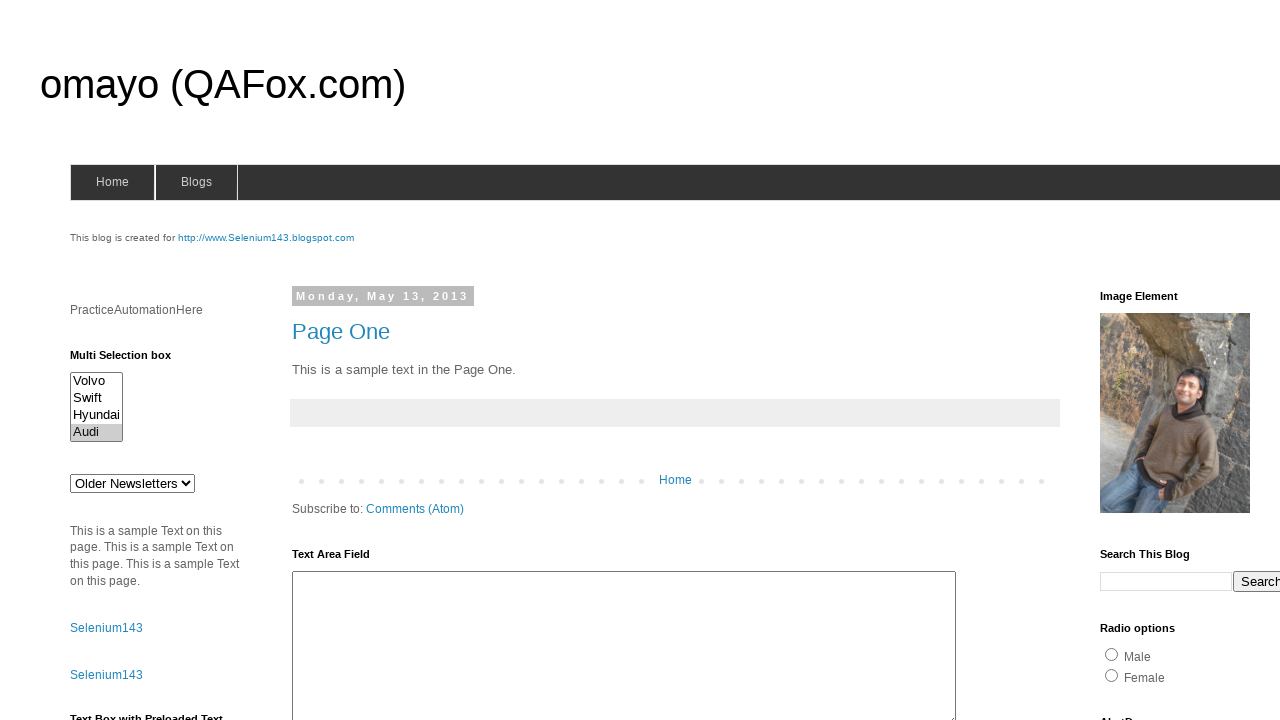

Deselected all options from dropdown on #multiselect1
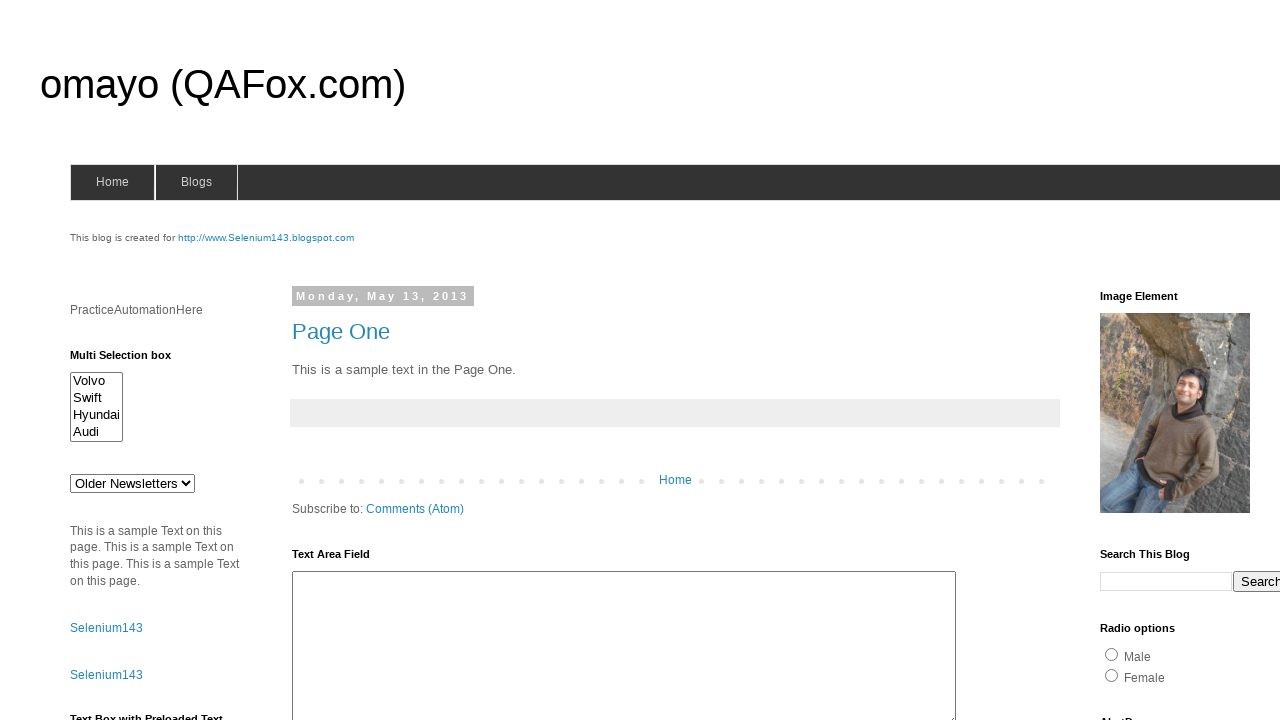

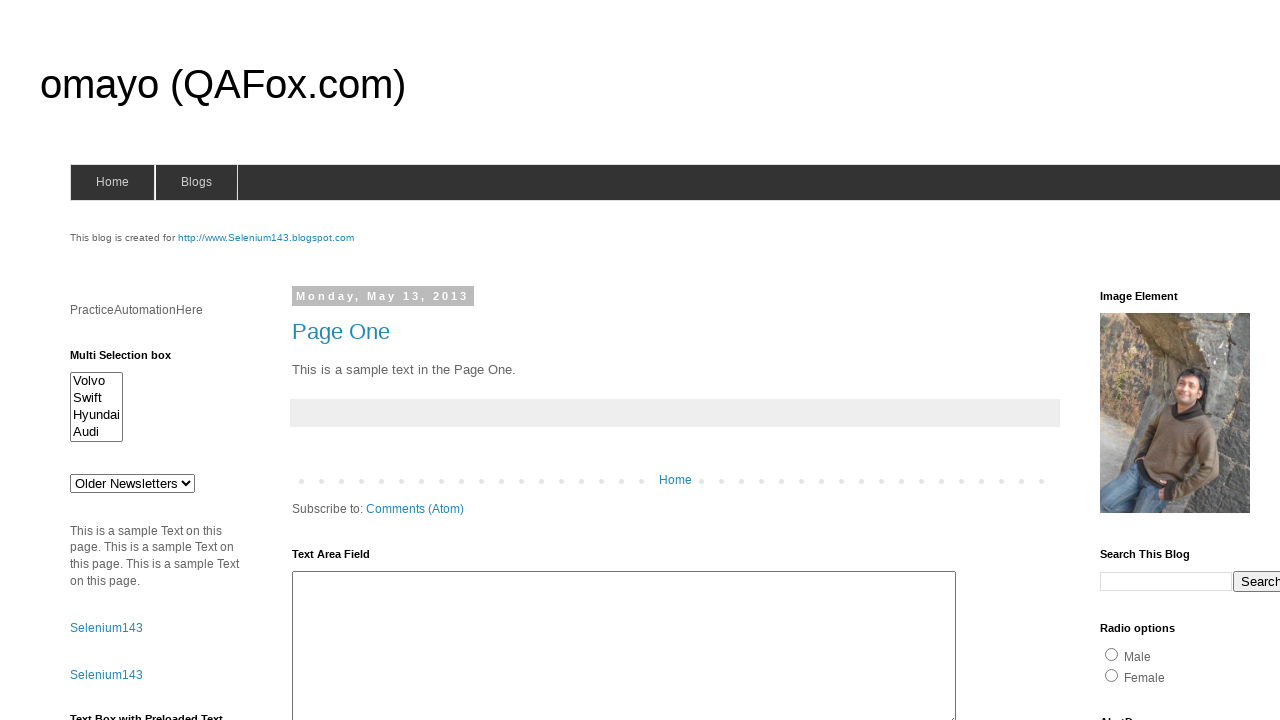